Tests window handling functionality by opening a new window, switching between windows, and verifying page titles and text content in both windows

Starting URL: https://the-internet.herokuapp.com/windows

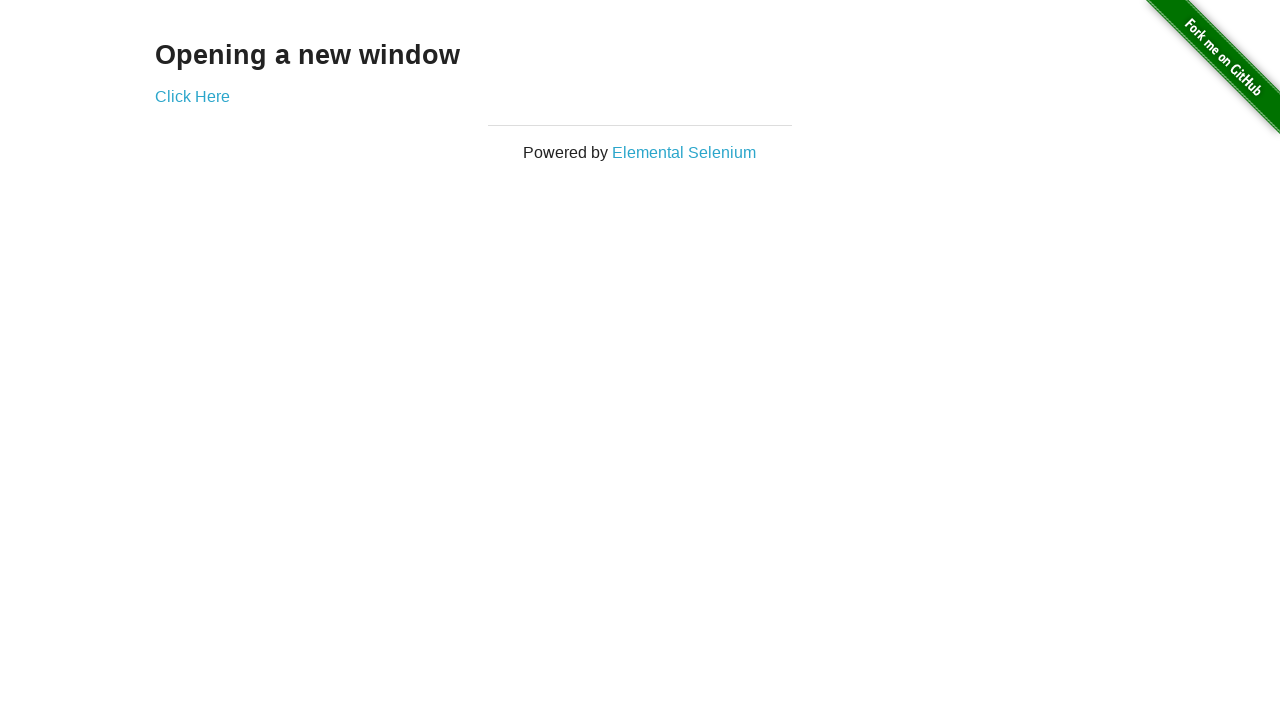

Located h3 element on main page
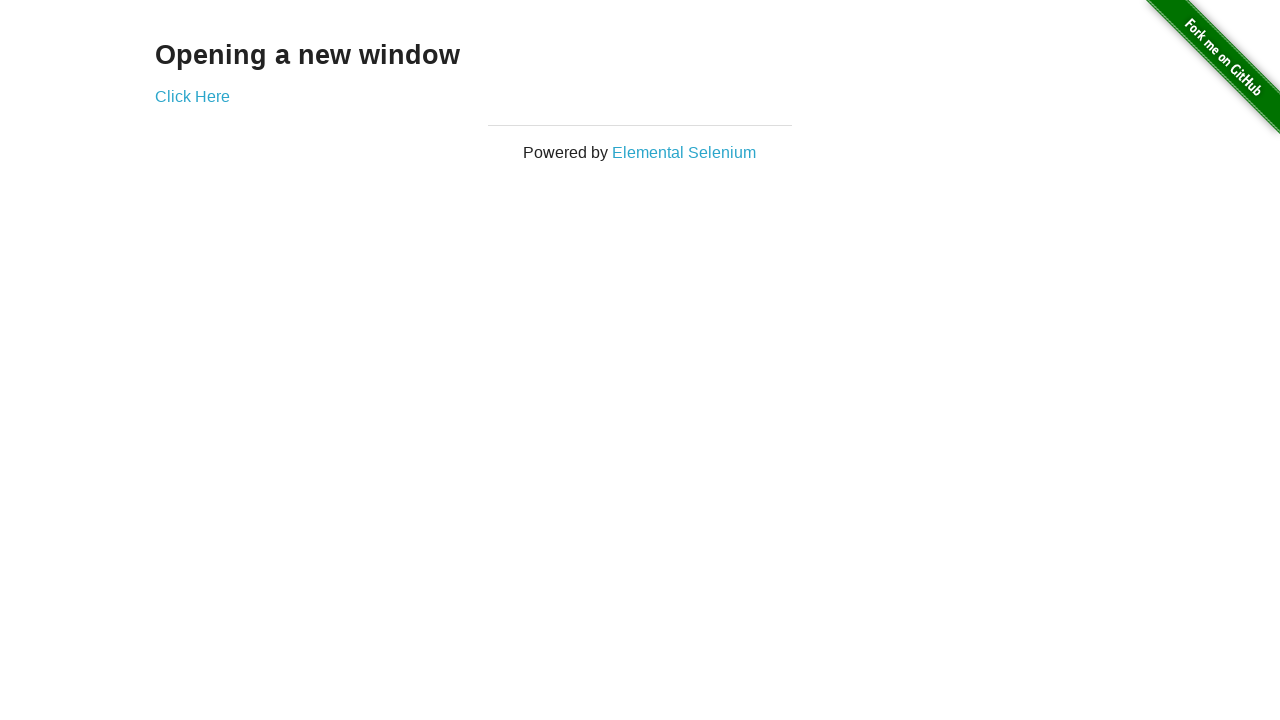

Verified h3 text content is 'Opening a new window'
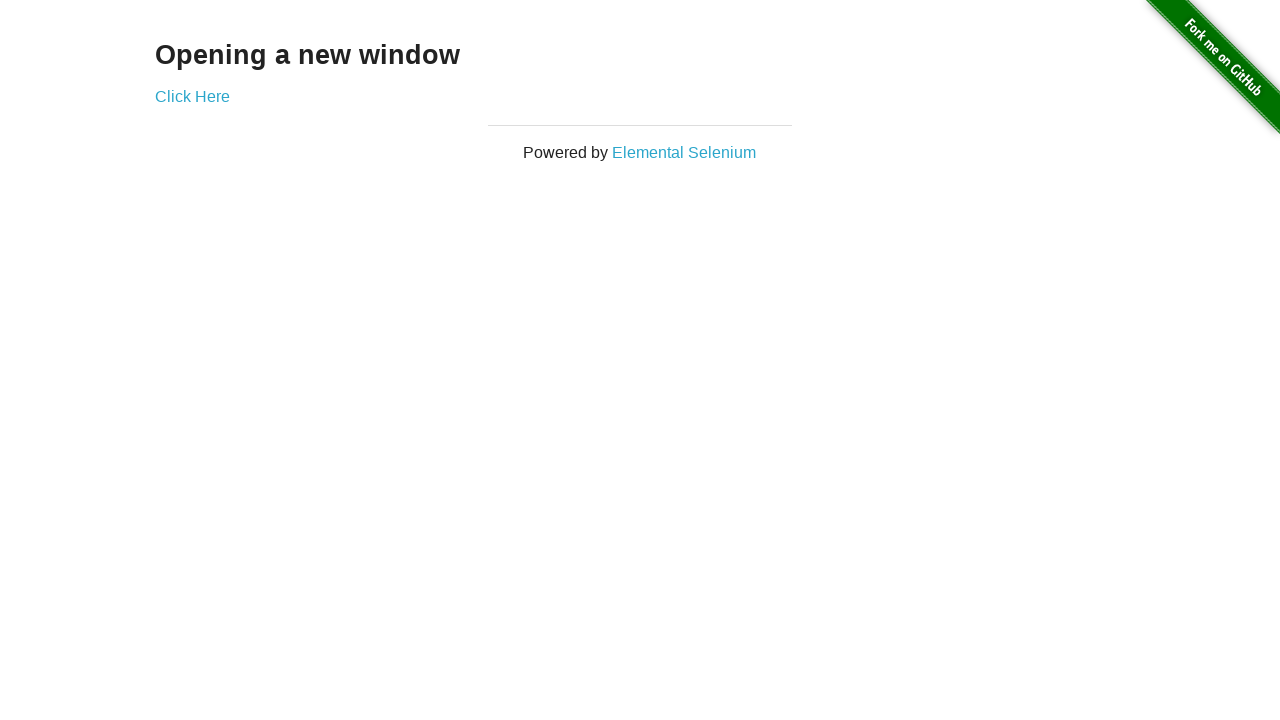

Verified main page title is 'The Internet'
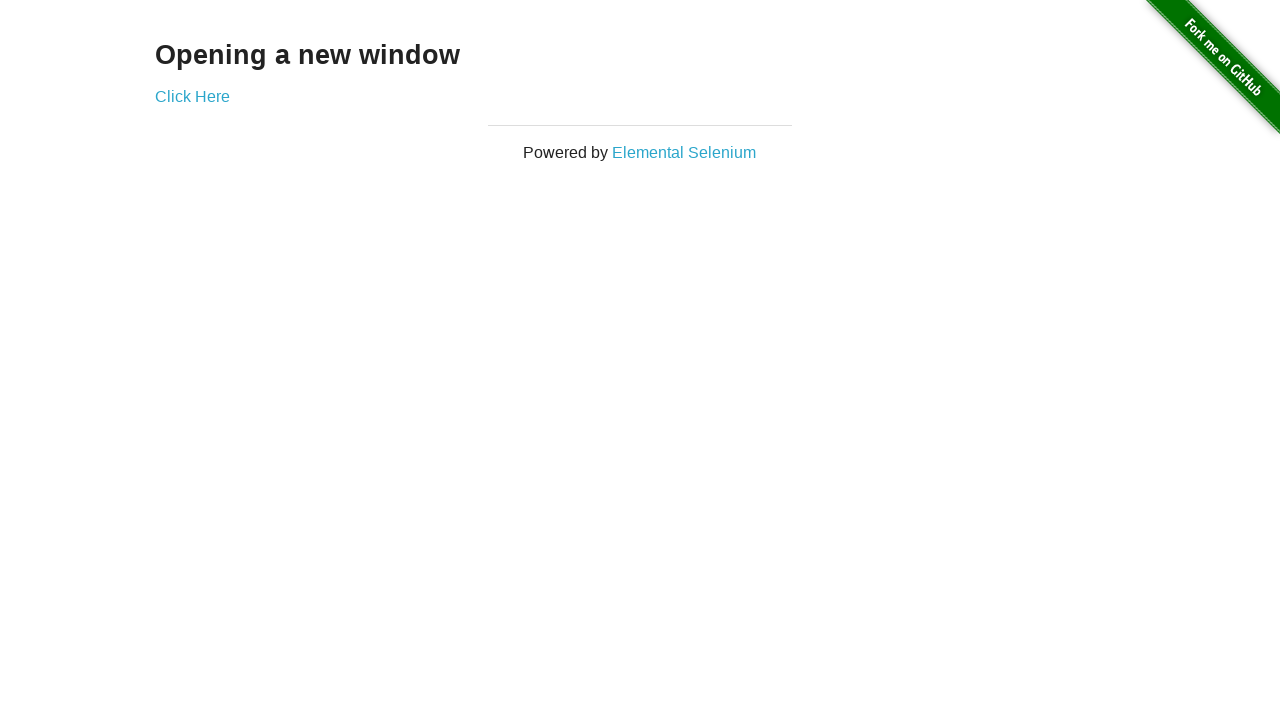

Clicked 'Click Here' link to open new window at (192, 96) on internal:text="Click Here"i
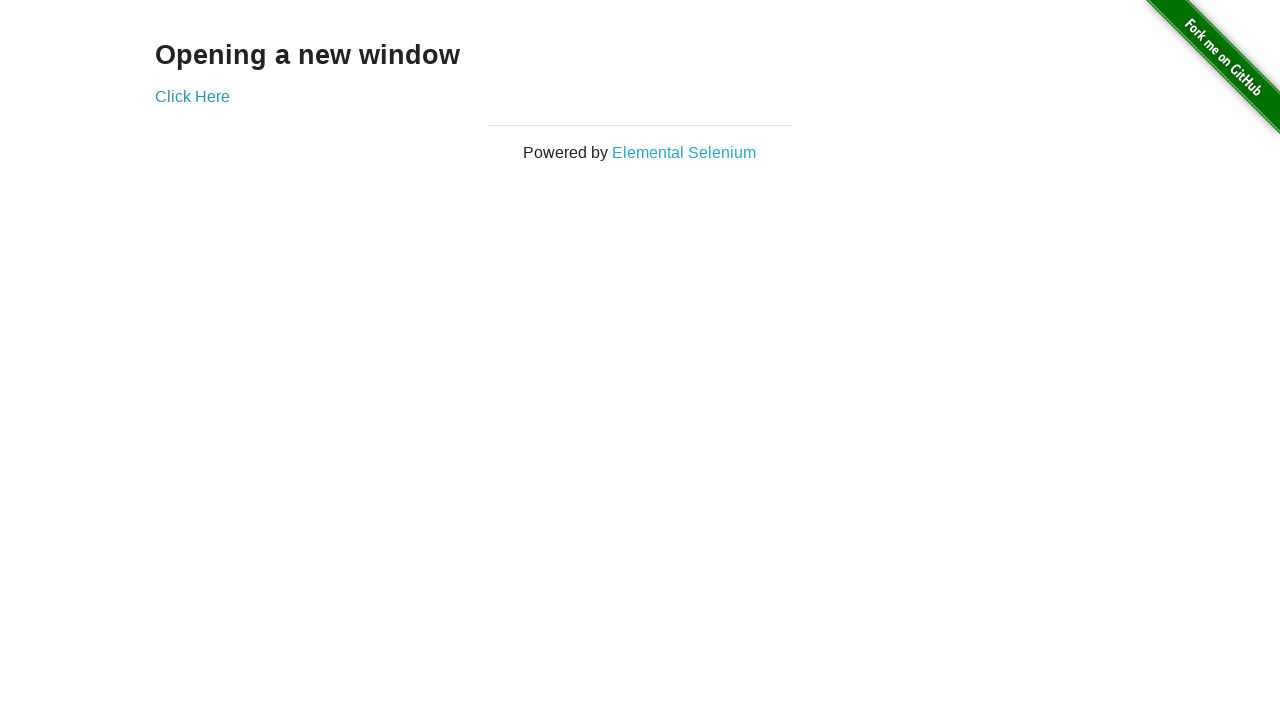

Captured new window page object
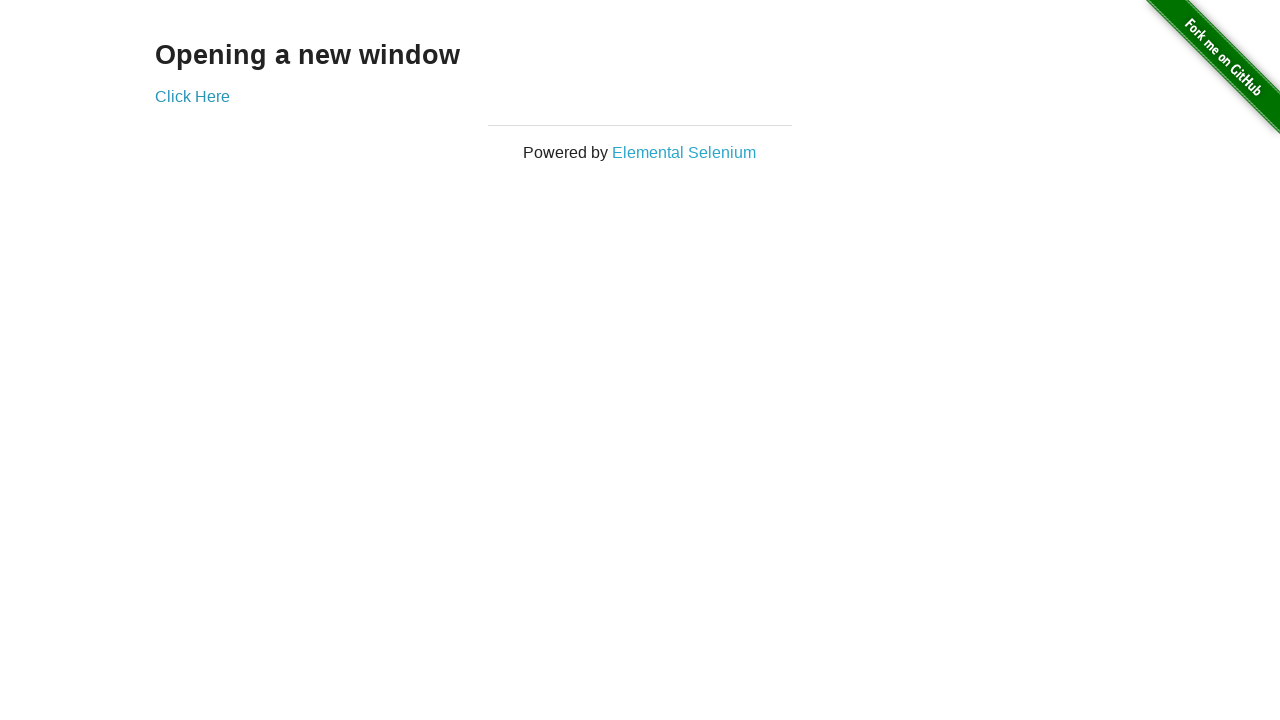

Verified new window title is 'New Window'
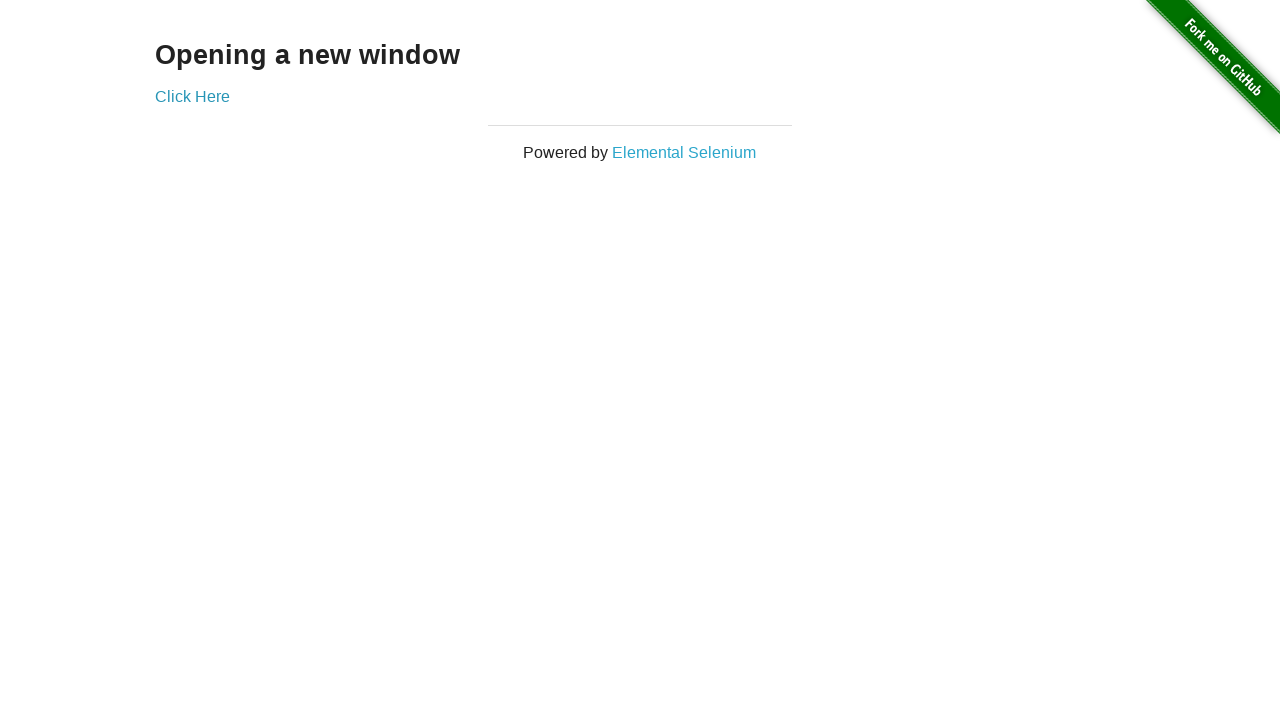

Located h3 element in new window
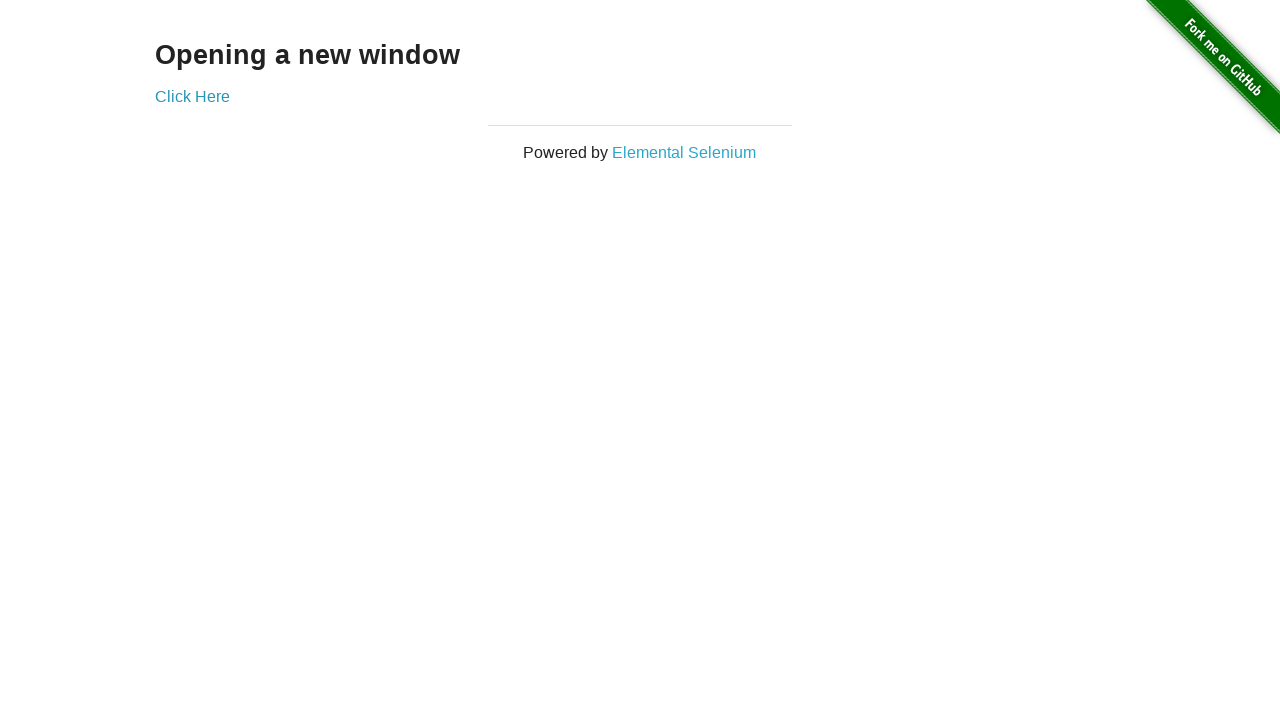

Verified h3 element in new window is visible
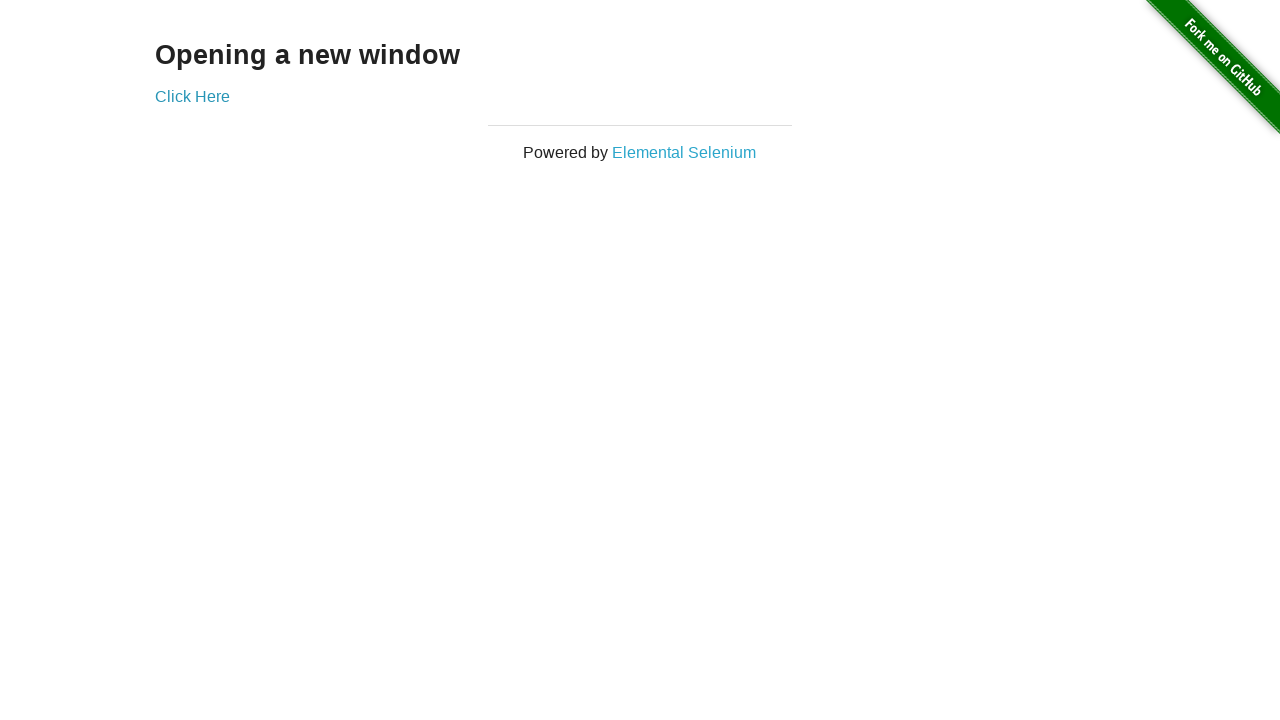

Verified h3 text content in new window is 'New Window'
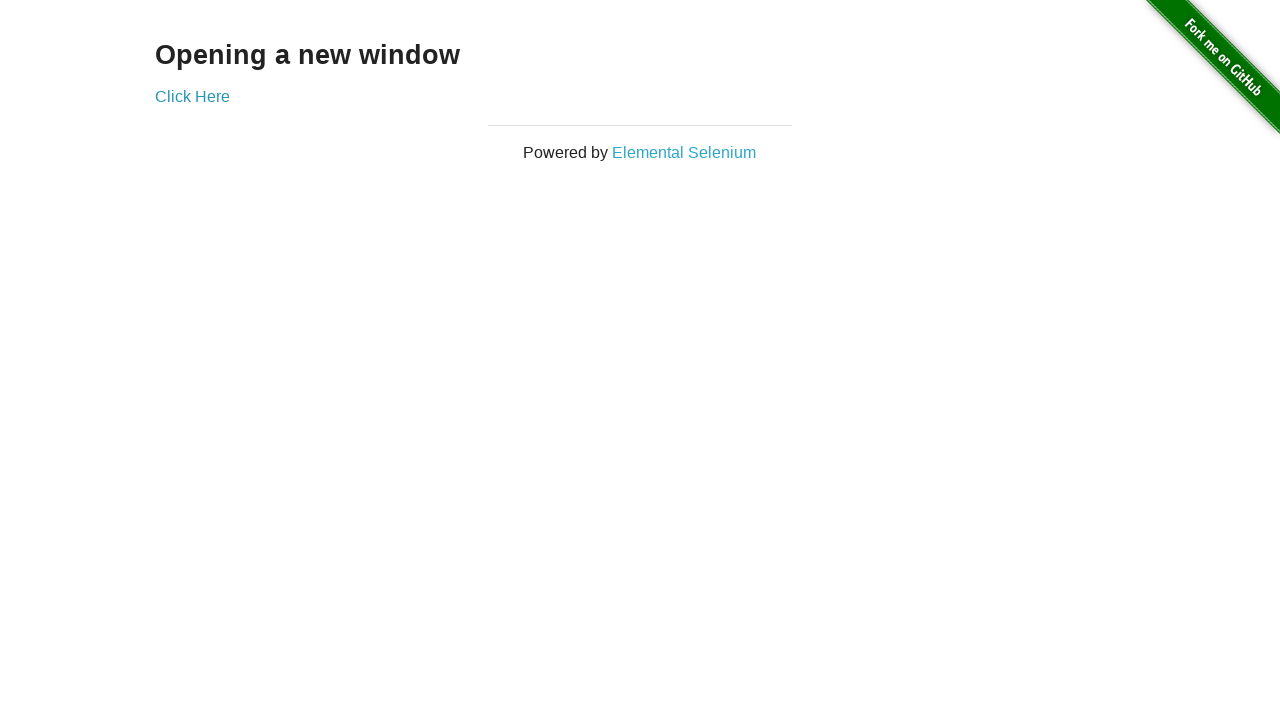

Closed the new window
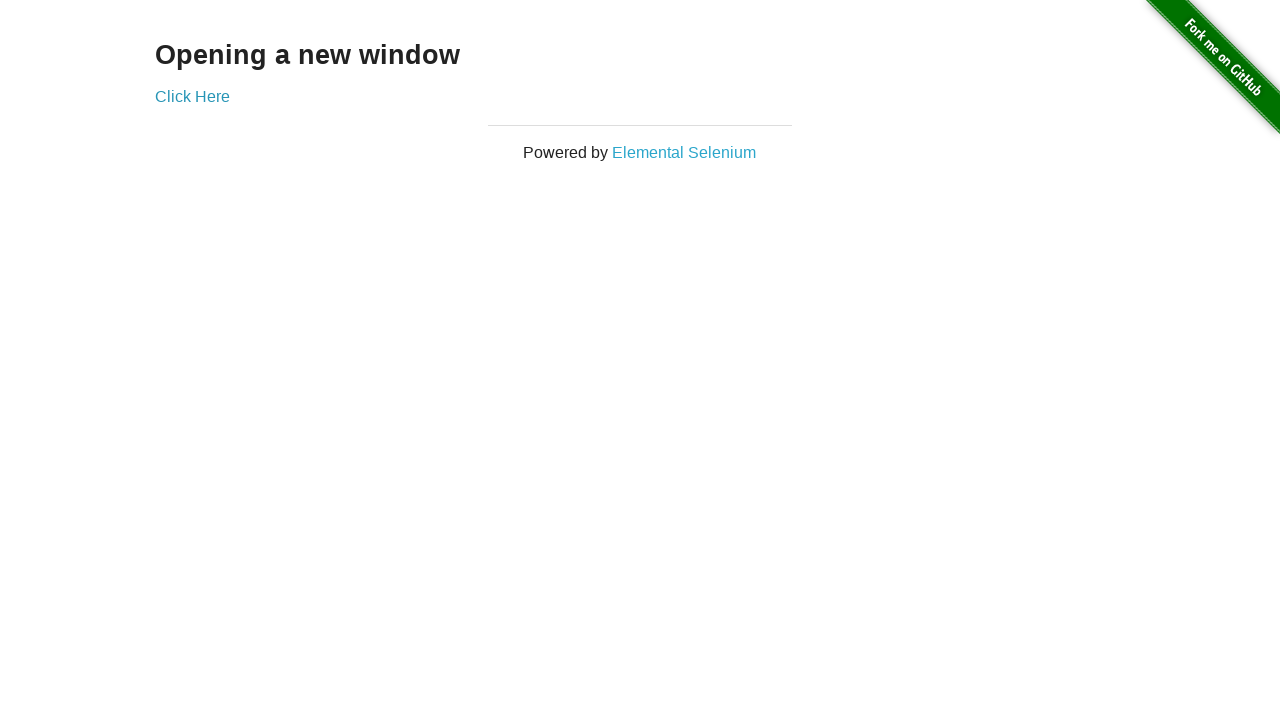

Verified original page title is still 'The Internet'
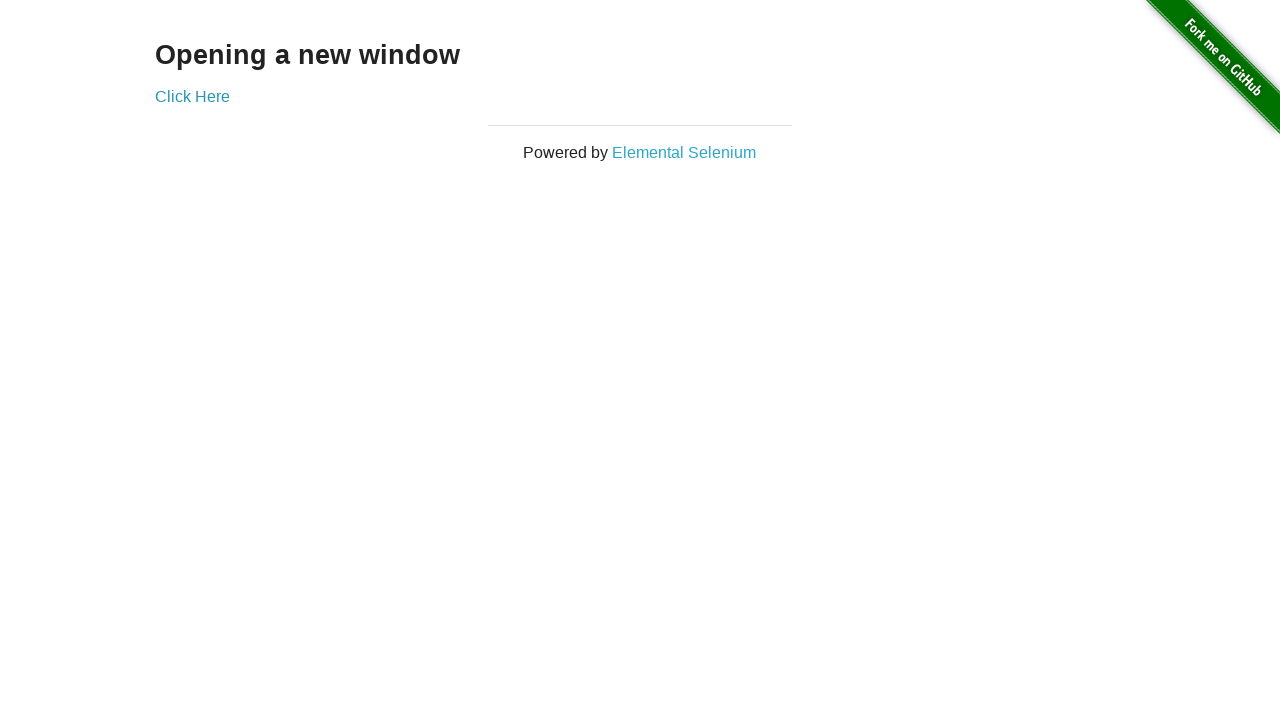

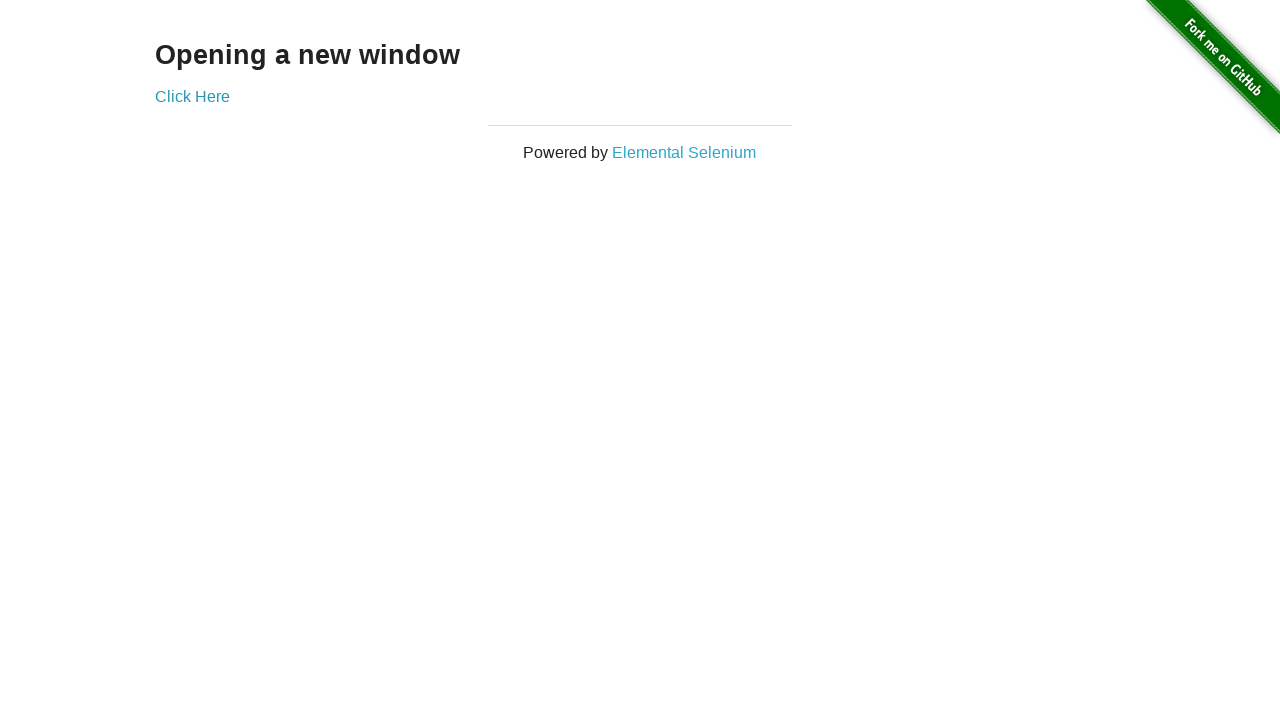